Tests the pool scenario where a player rolls multiple 6s resulting in "Go jump in a pool" outcome

Starting URL: http://death-dice-stage.s3-website-ap-southeast-2.amazonaws.com/

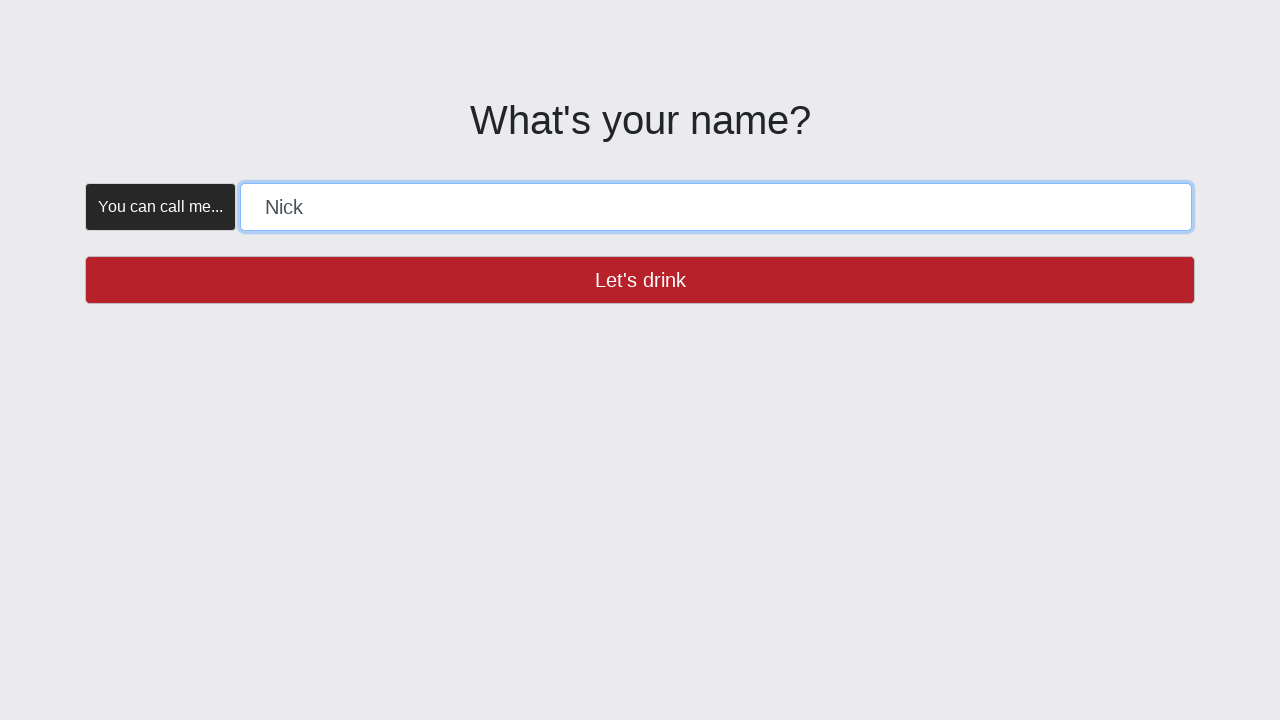

Name form input field is visible
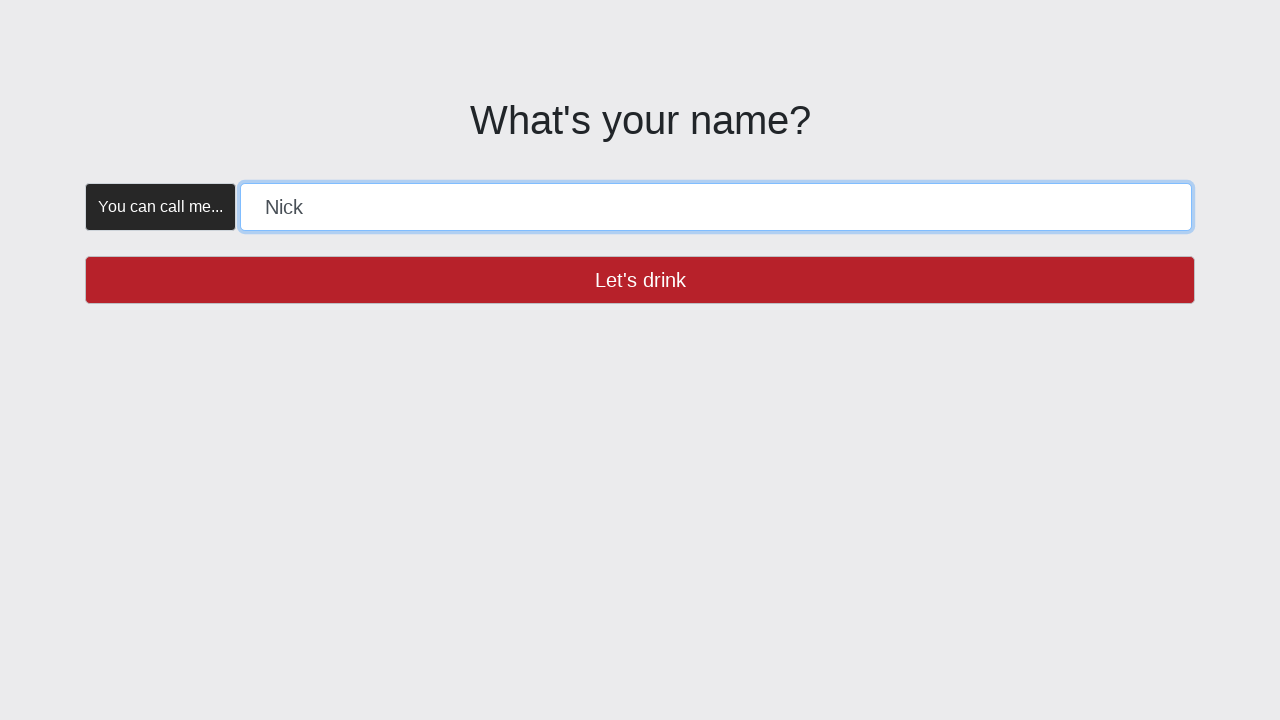

Filled name field with 'POOL' on [placeholder="Roib"]
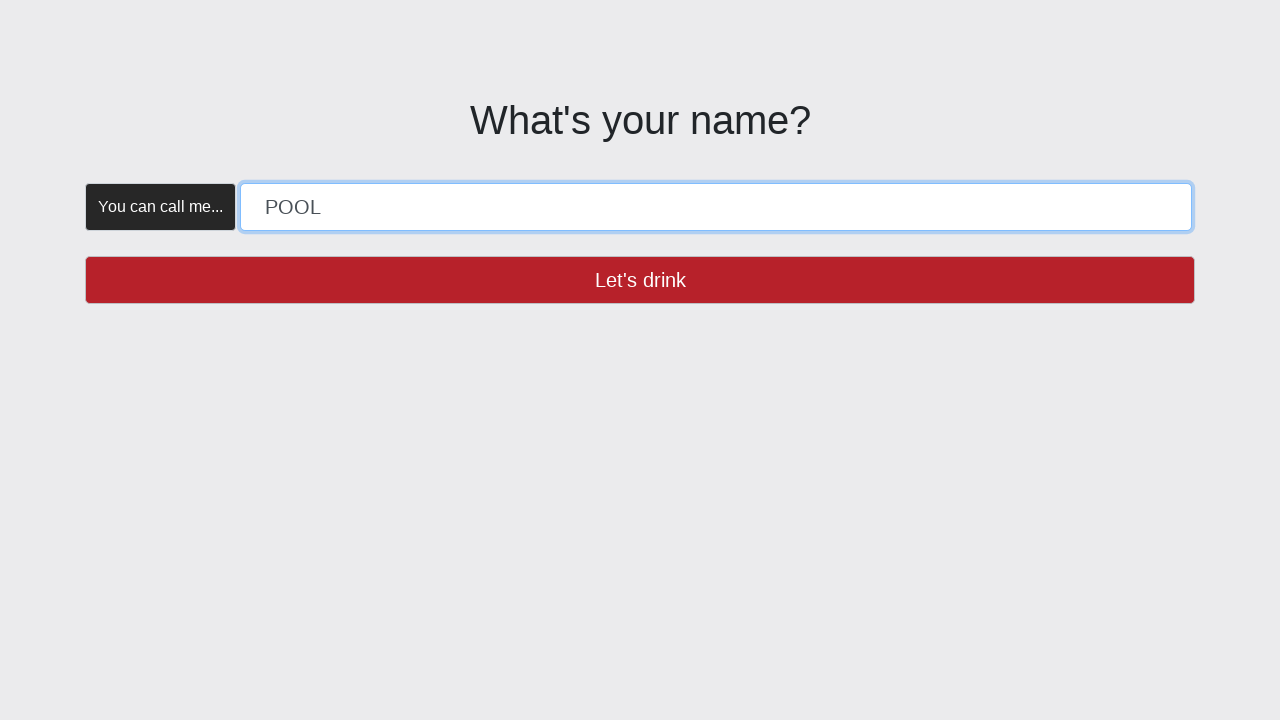

Clicked 'Let's drink' button to submit name at (640, 280) on button:has-text('Let\'s drink')
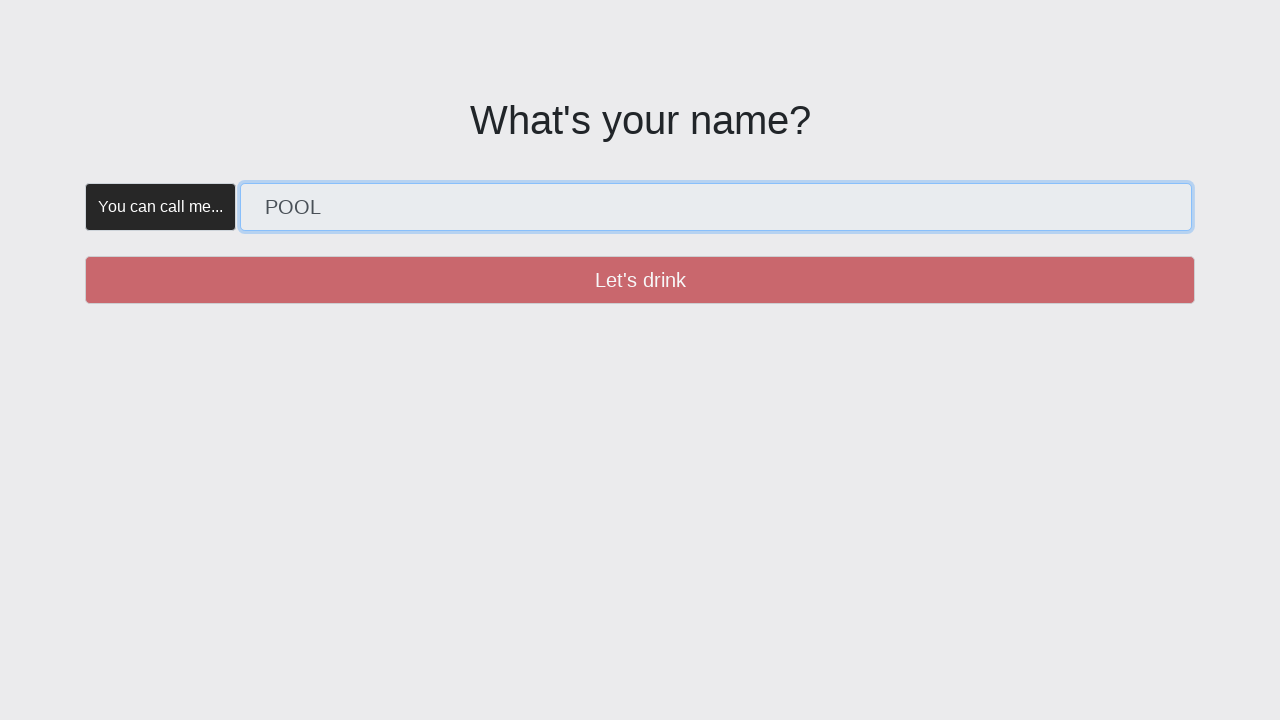

Clicked 'Create' button to start game at (355, 182) on button:has-text('Create')
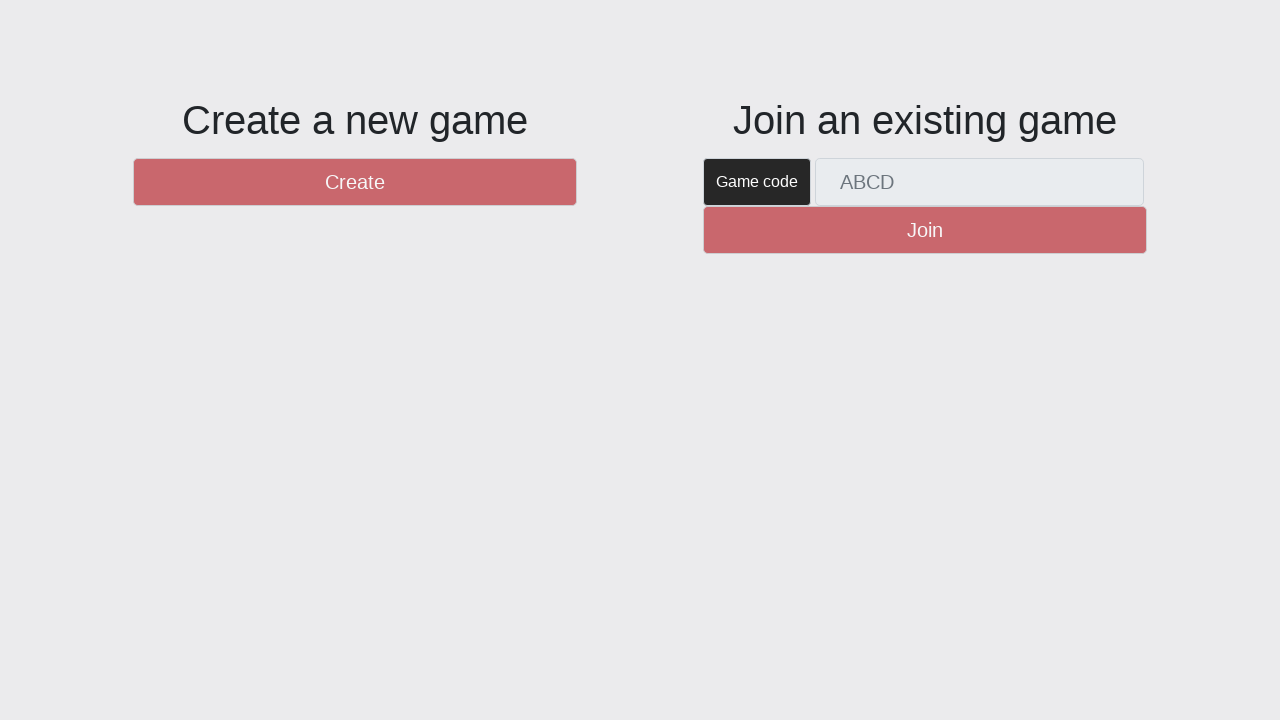

Clicked 'New Round' button to begin round at (1108, 652) on #btnNewRound
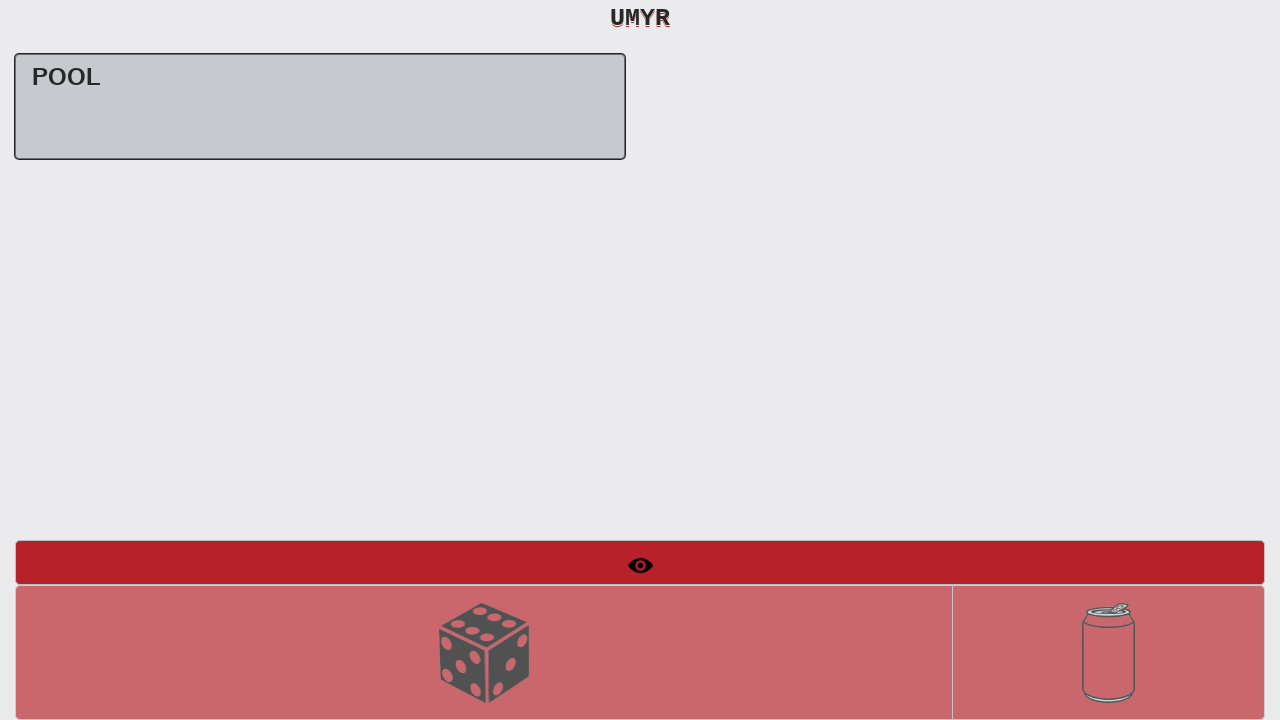

Rolled dice - first roll at (484, 652) on #btnRollDice
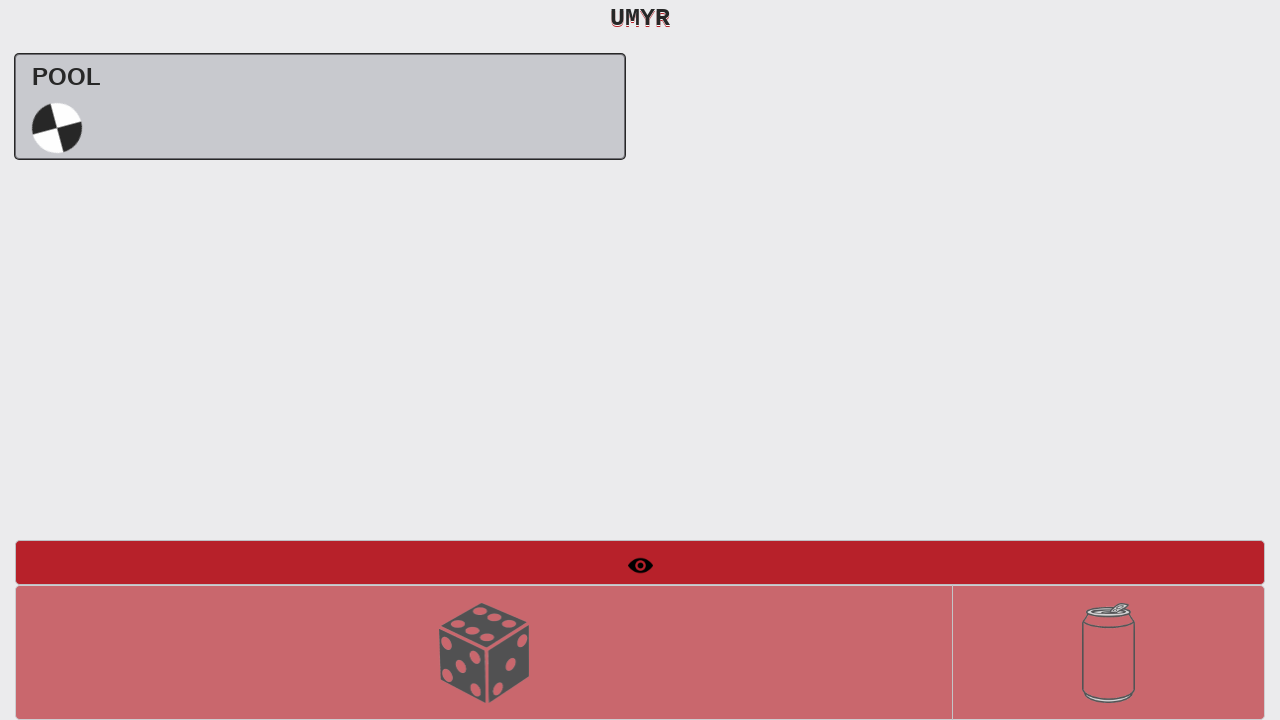

Rolled dice - second roll at (484, 652) on #btnRollDice
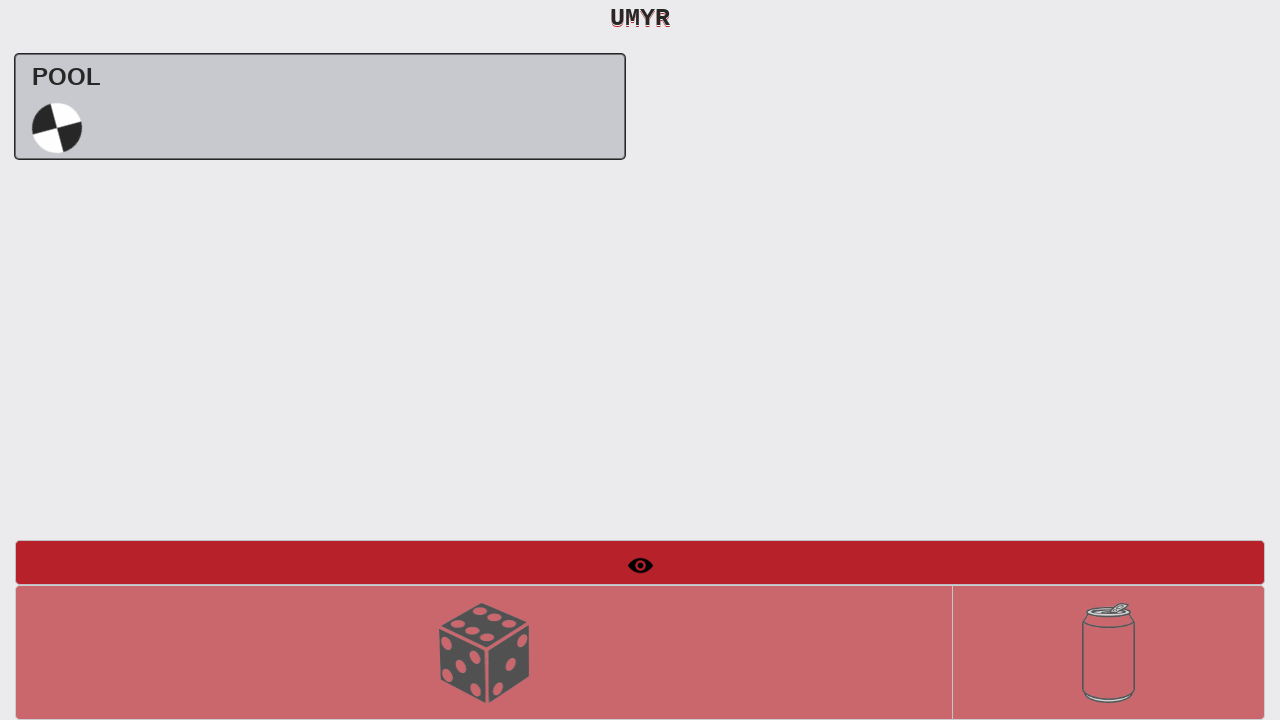

Rolled dice - third roll at (484, 652) on #btnRollDice
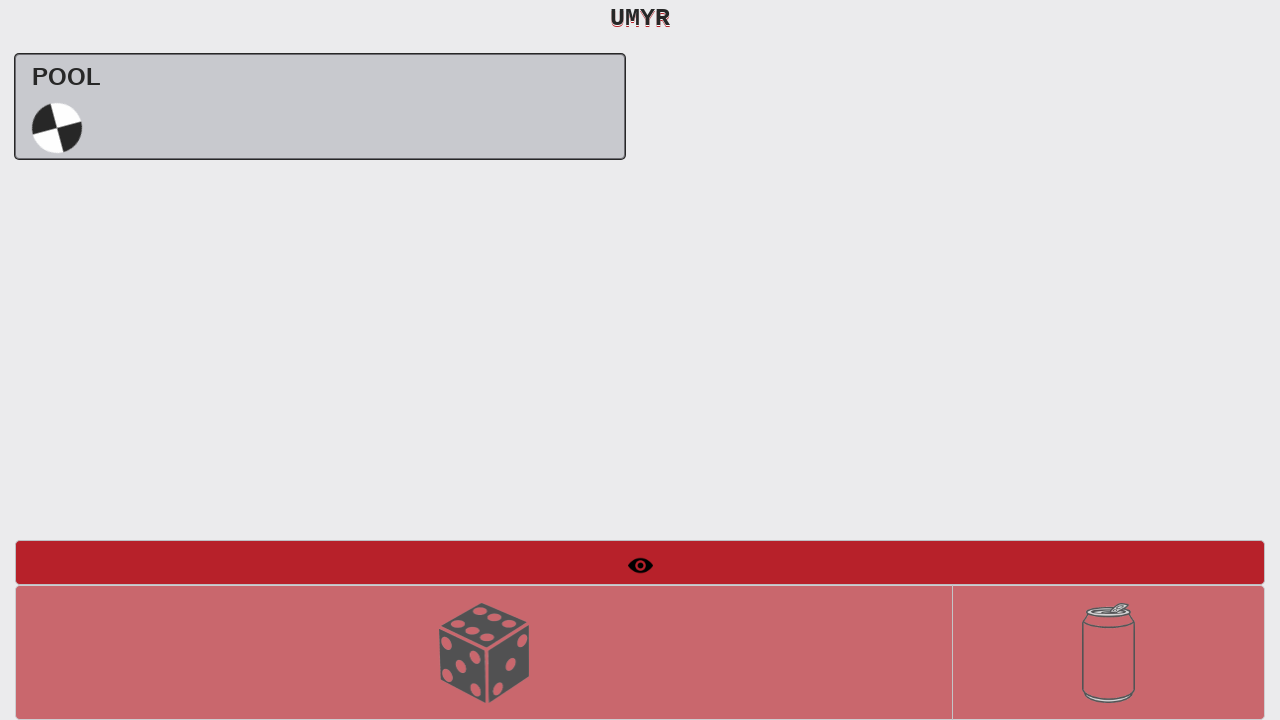

Rolled dice - fourth roll at (484, 652) on #btnRollDice
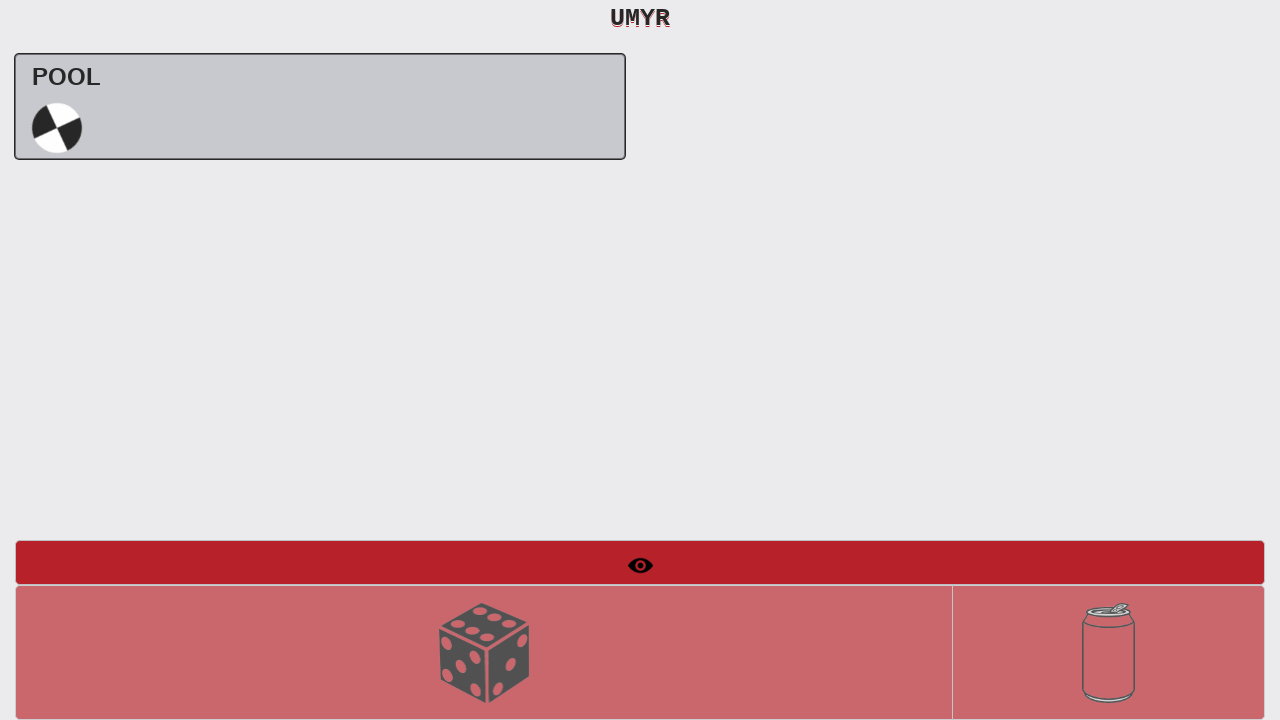

Intermediate result 'POOL Uh oh' appeared after rolling multiple 6s
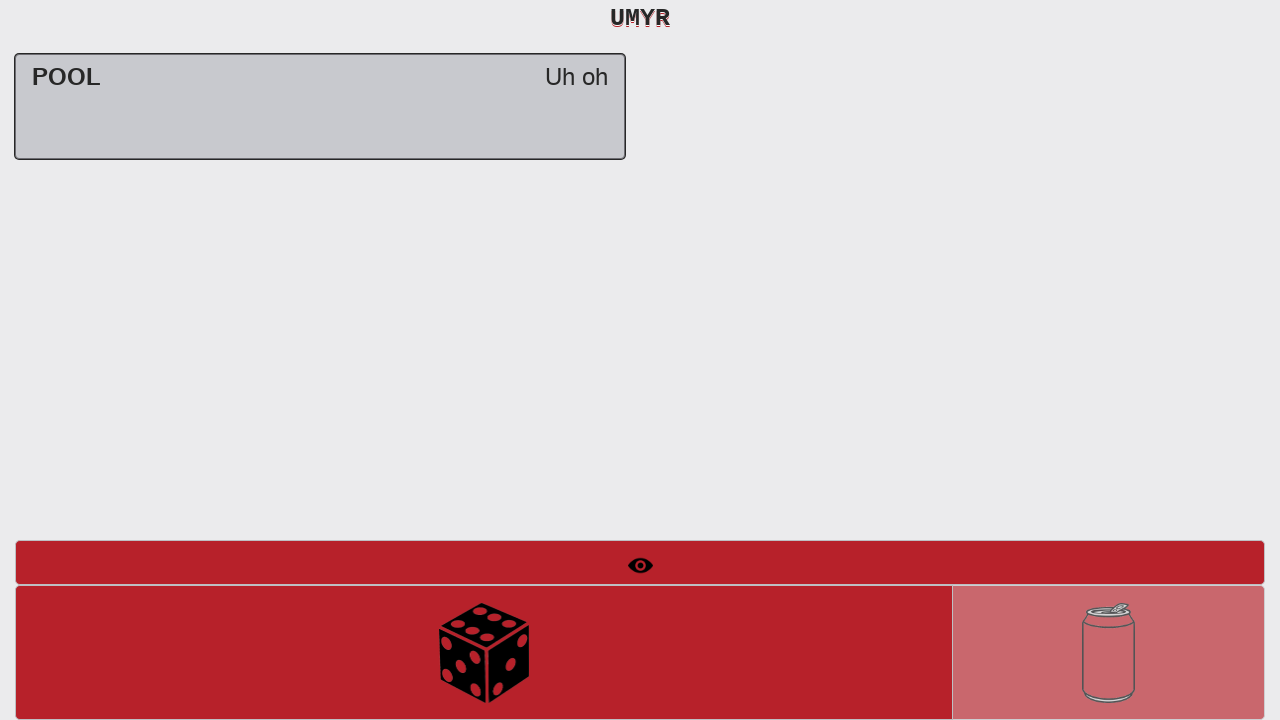

Rolled dice - fifth roll at (484, 652) on #btnRollDice
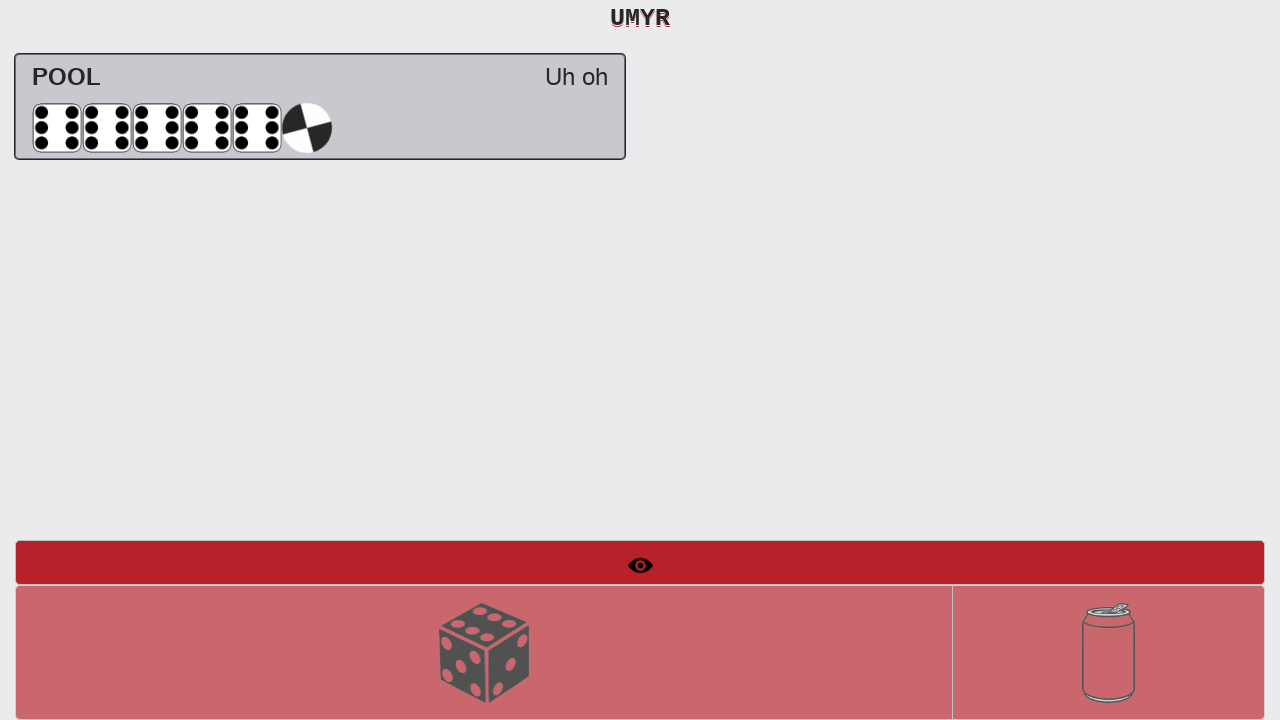

Final result 'POOL Go jump in a pool' displayed - pool scenario completed
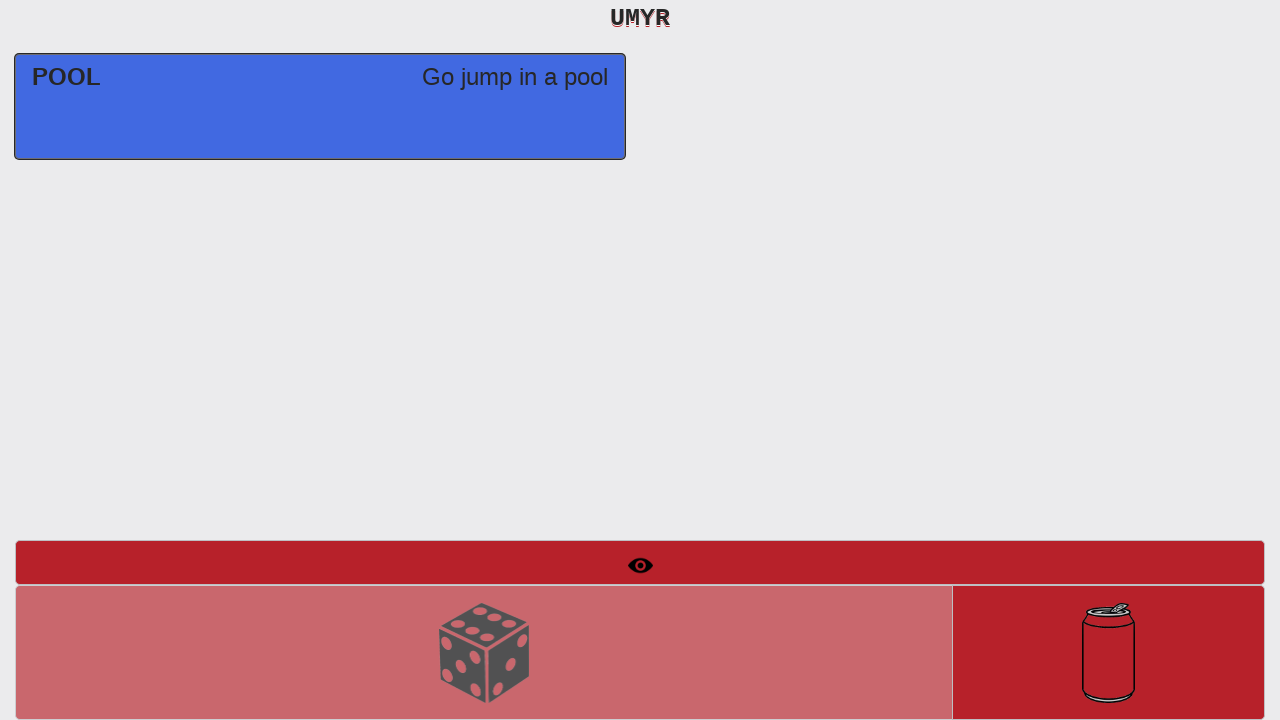

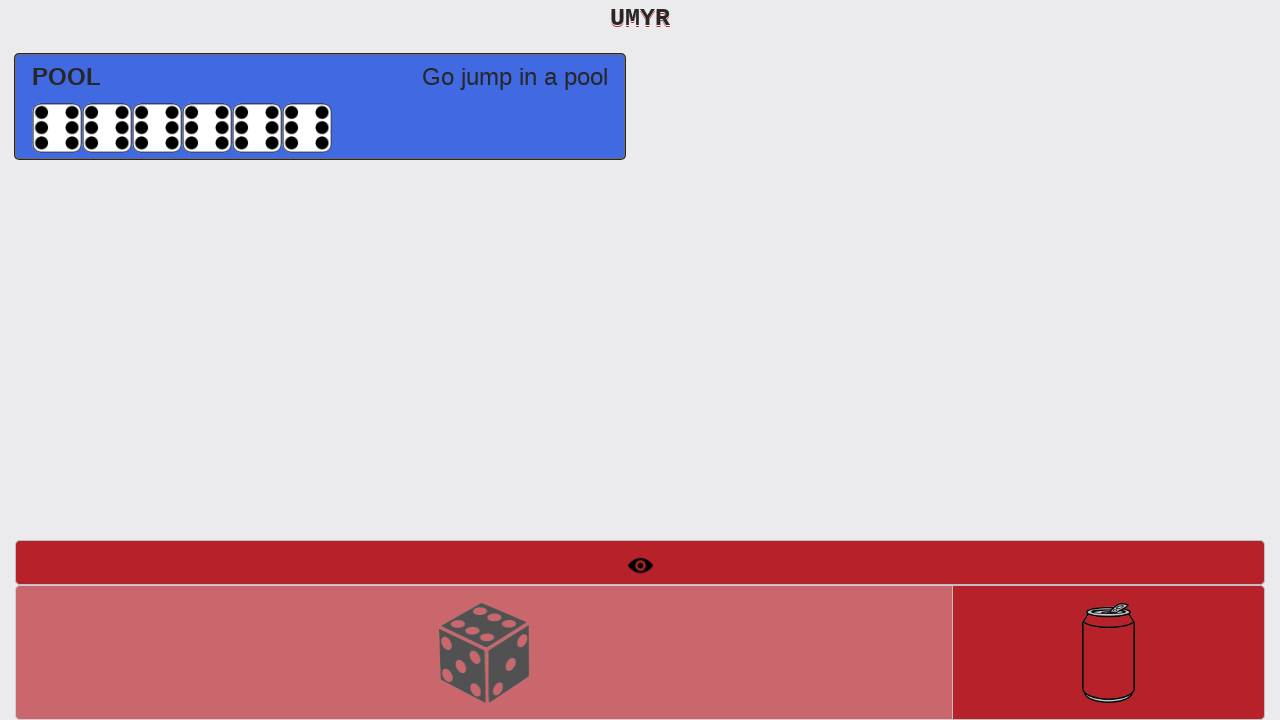